Tests drag and drop functionality on jQuery UI demo page by dragging an element and dropping it onto a target area

Starting URL: http://jqueryui.com/droppable/

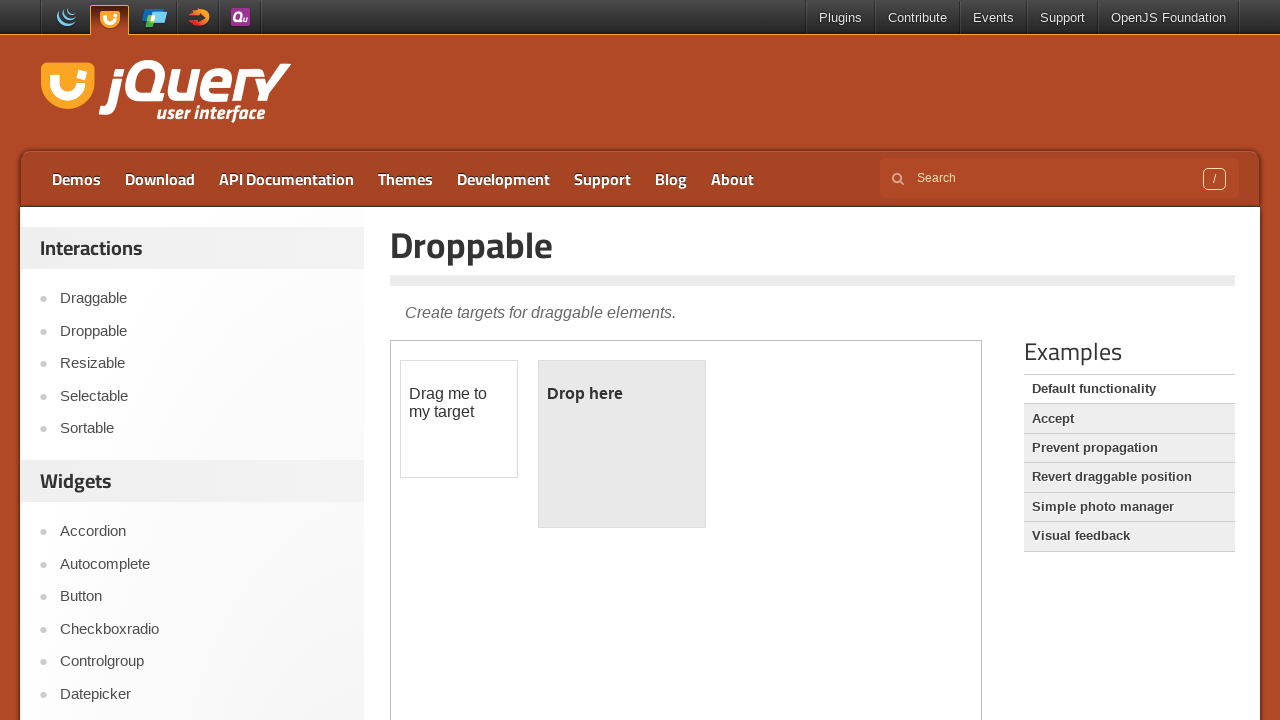

Waited for iframe to load on jQuery UI droppable demo page
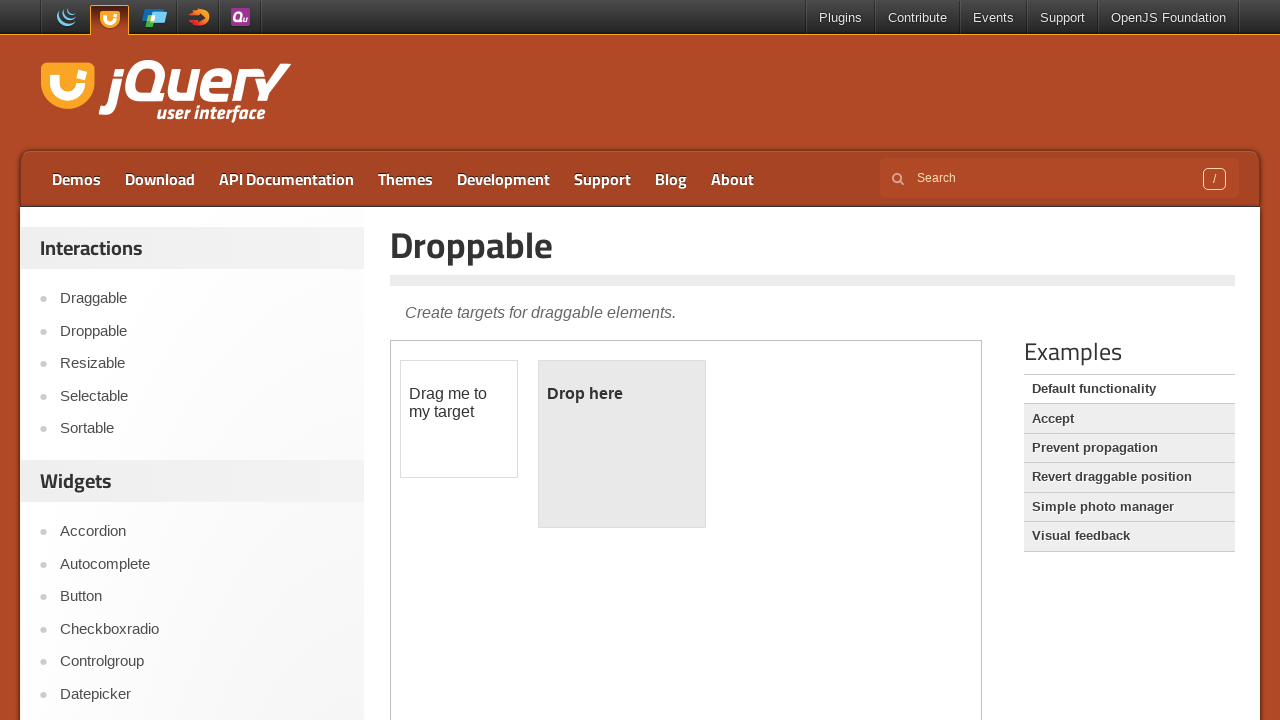

Located draggable element within iframe
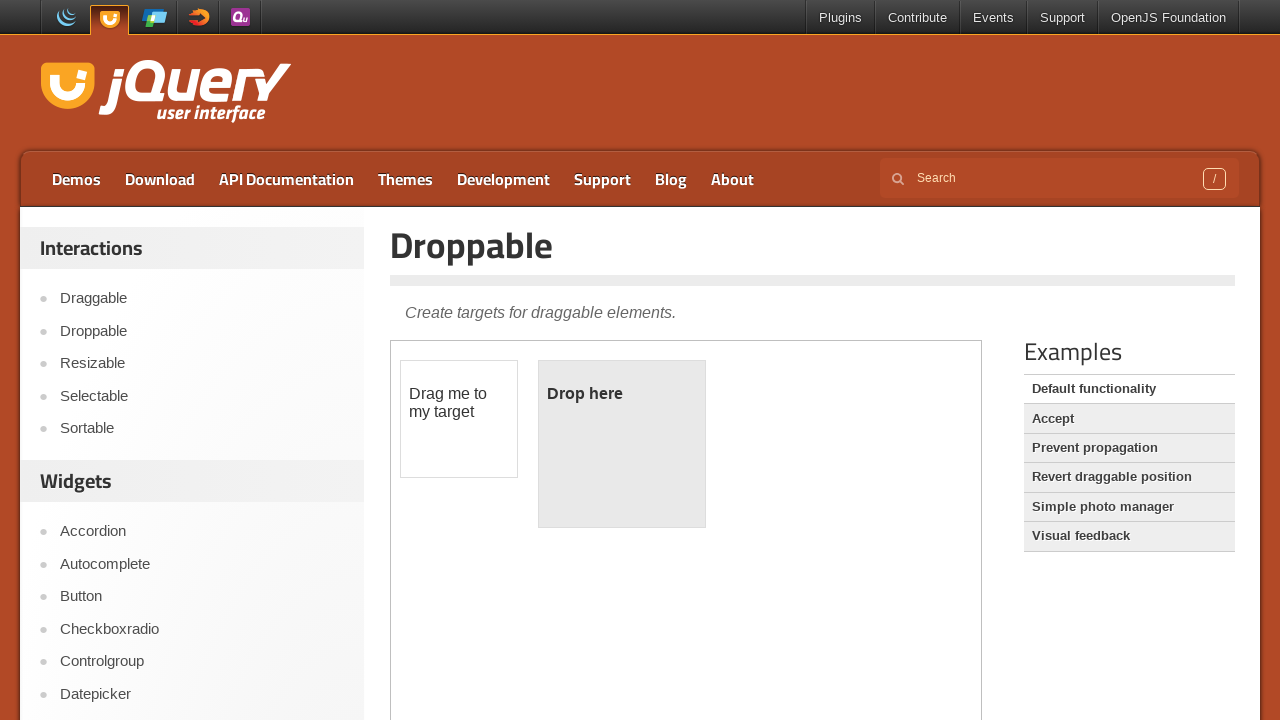

Located droppable target element within iframe
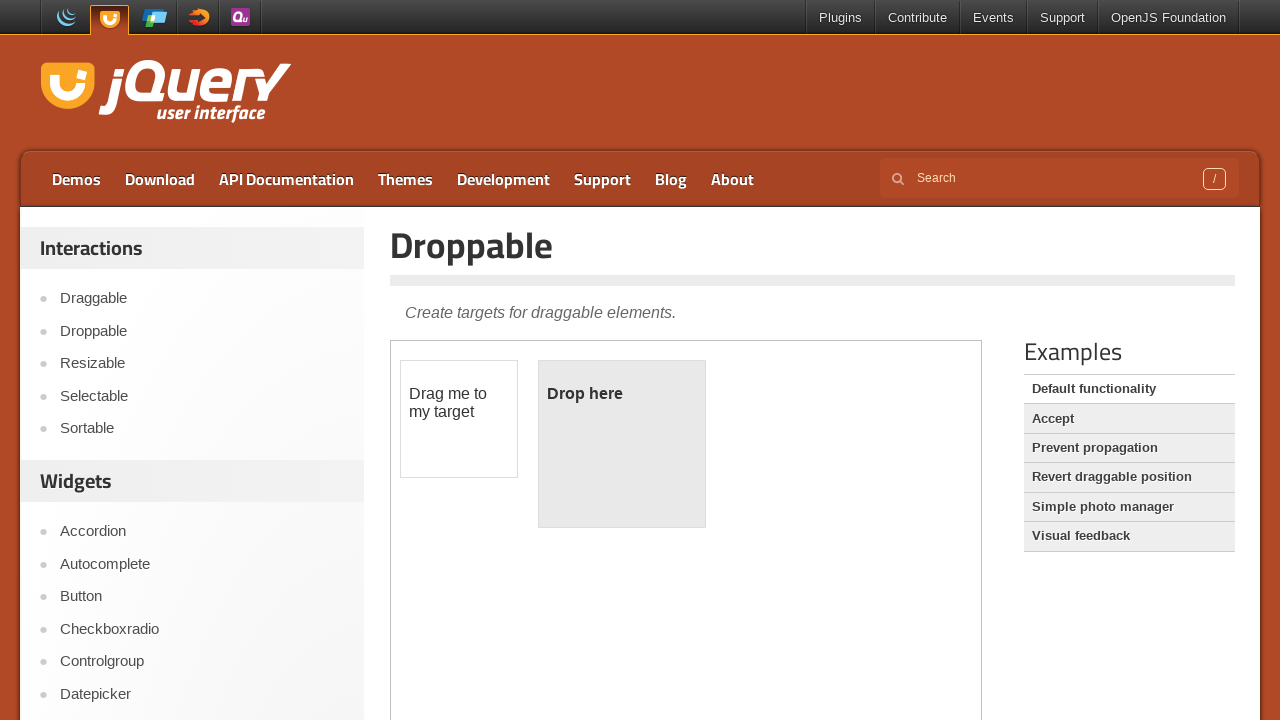

Dragged draggable element onto droppable target area at (622, 444)
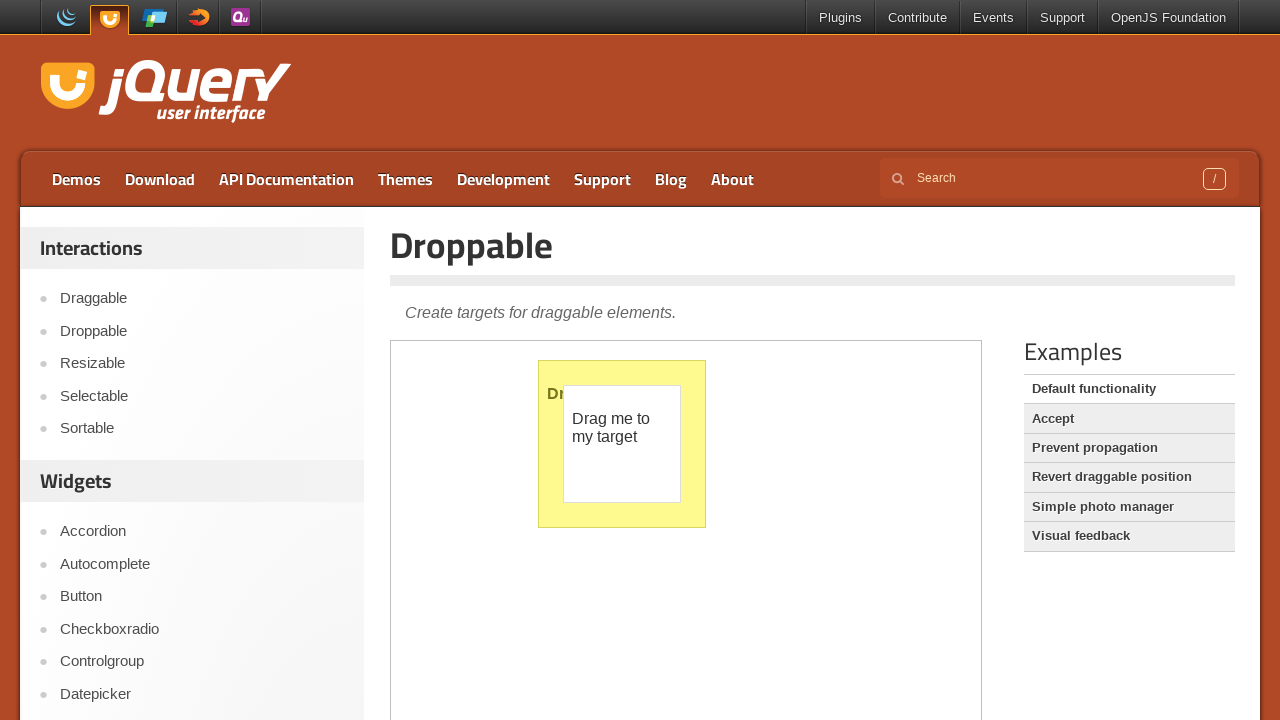

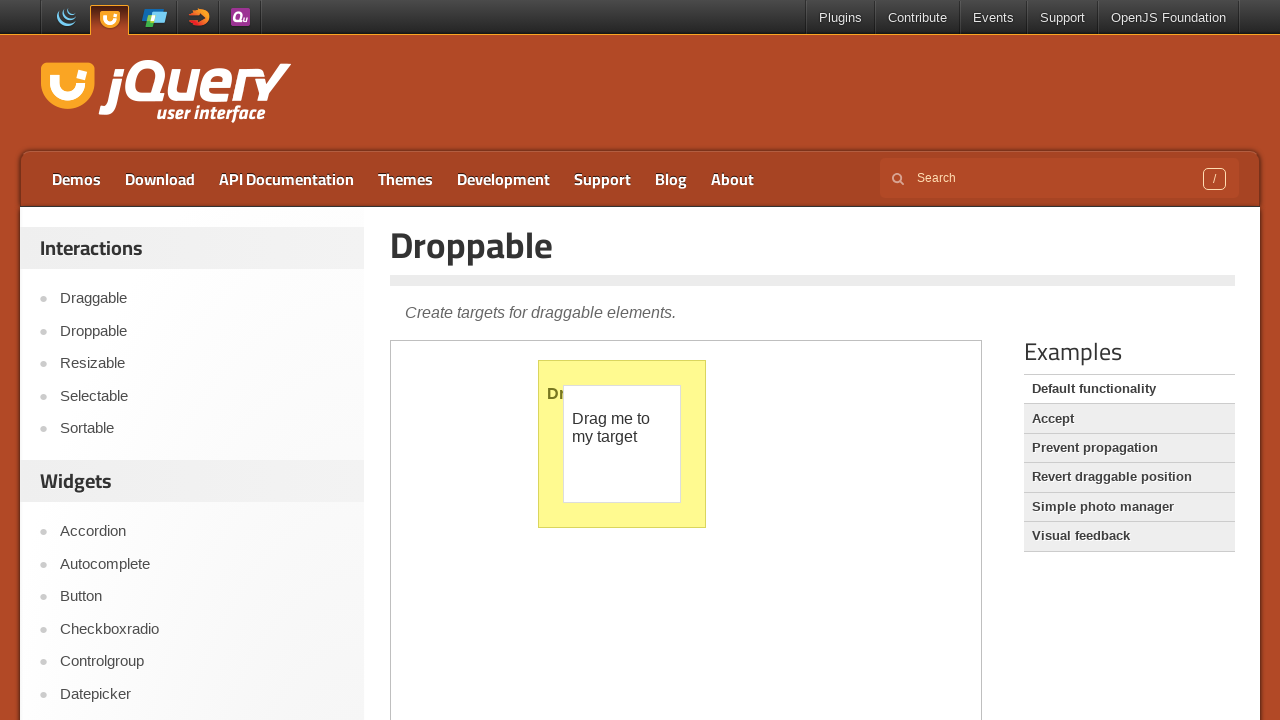